Tests a simple JavaScript alert by clicking a button to trigger it, verifying the alert text, and accepting the alert

Starting URL: https://v1.training-support.net/selenium/javascript-alerts

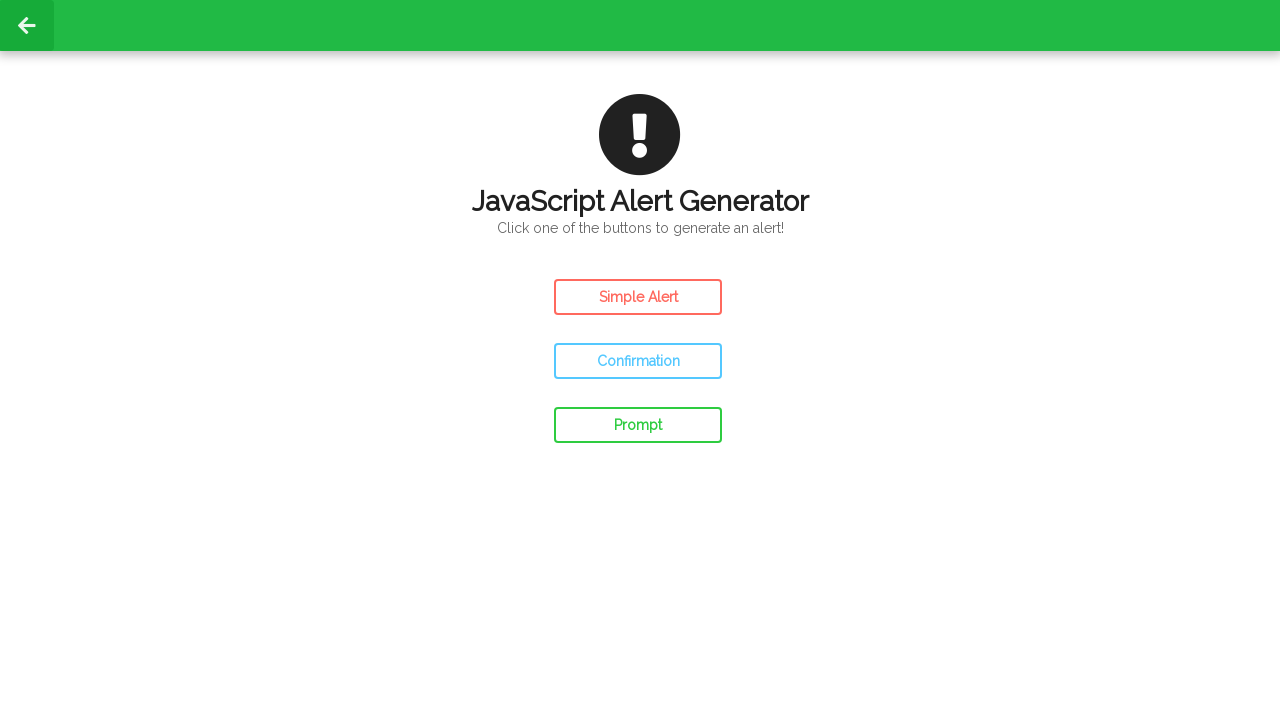

Navigated to JavaScript alerts training page
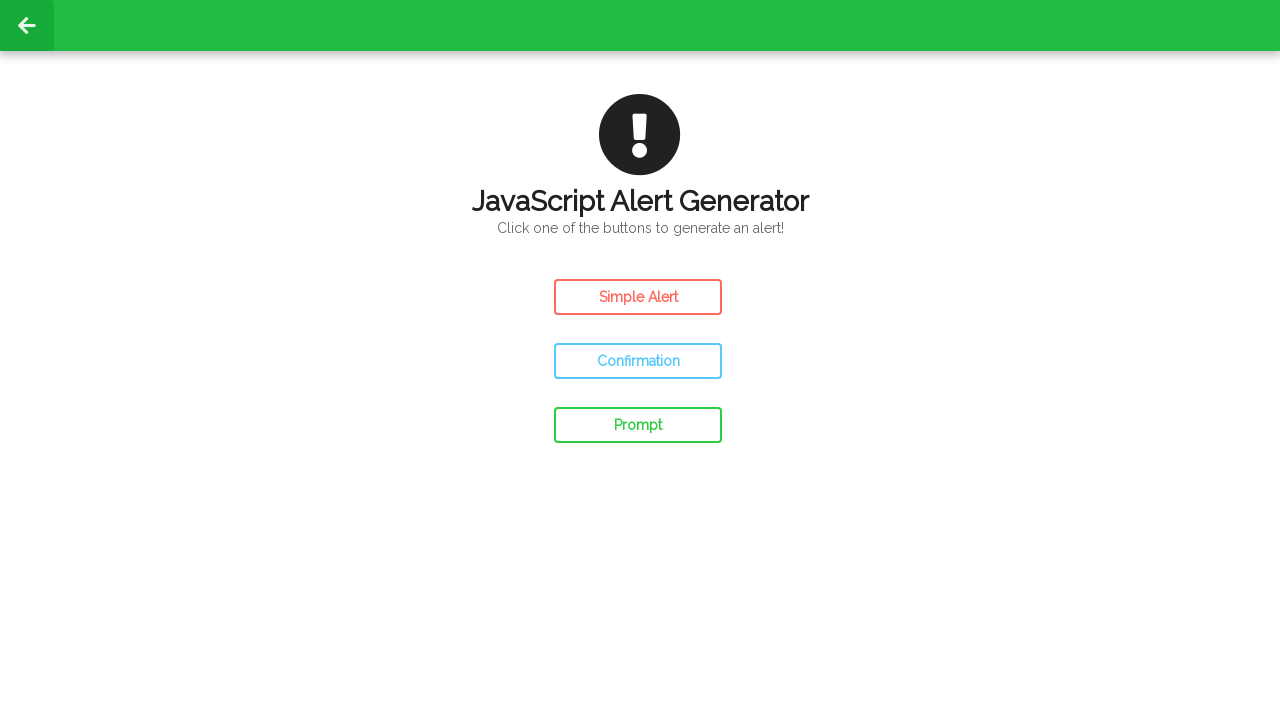

Clicked button to trigger simple alert at (638, 297) on #simple
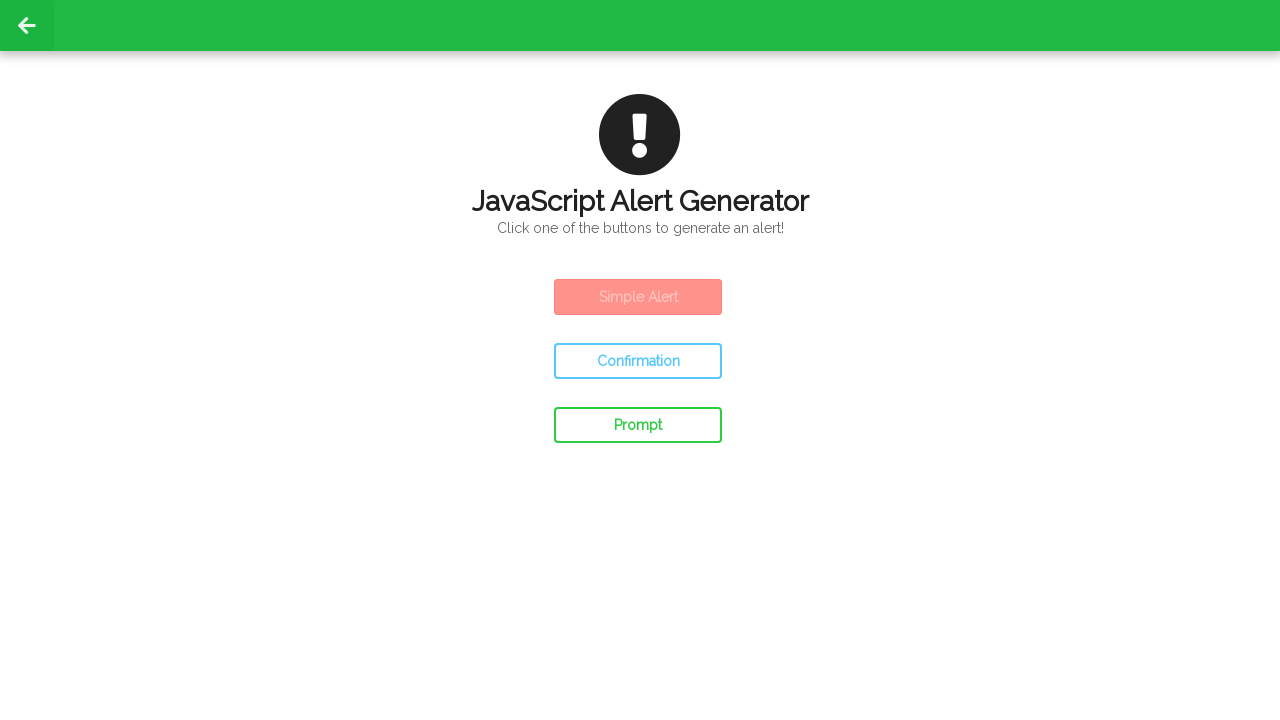

Set up alert dialog handler to accept alerts
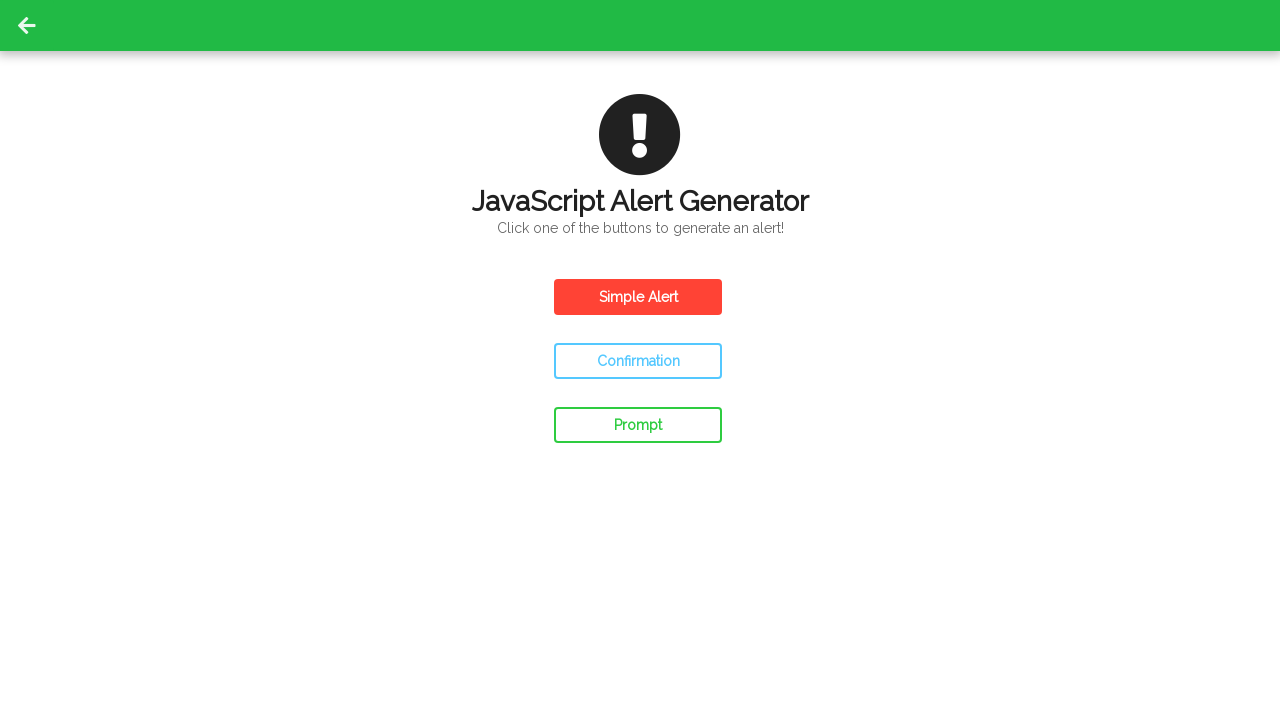

Waited for alert to be processed and handled
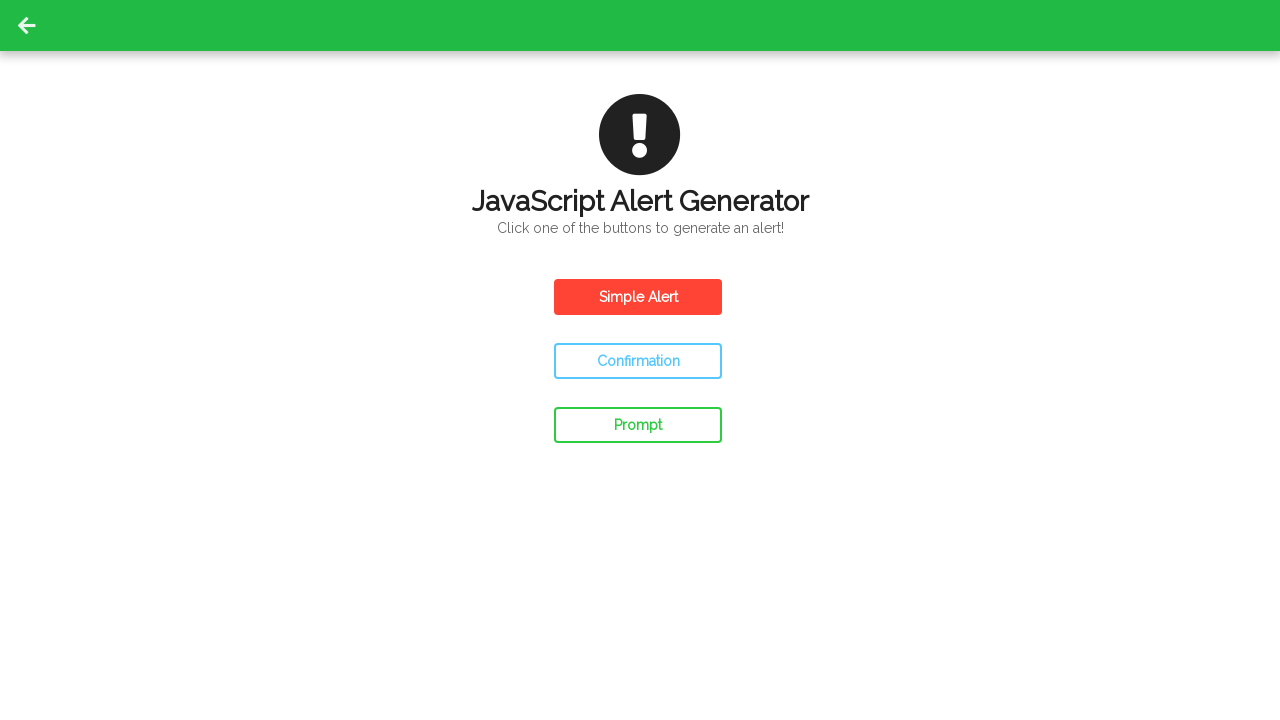

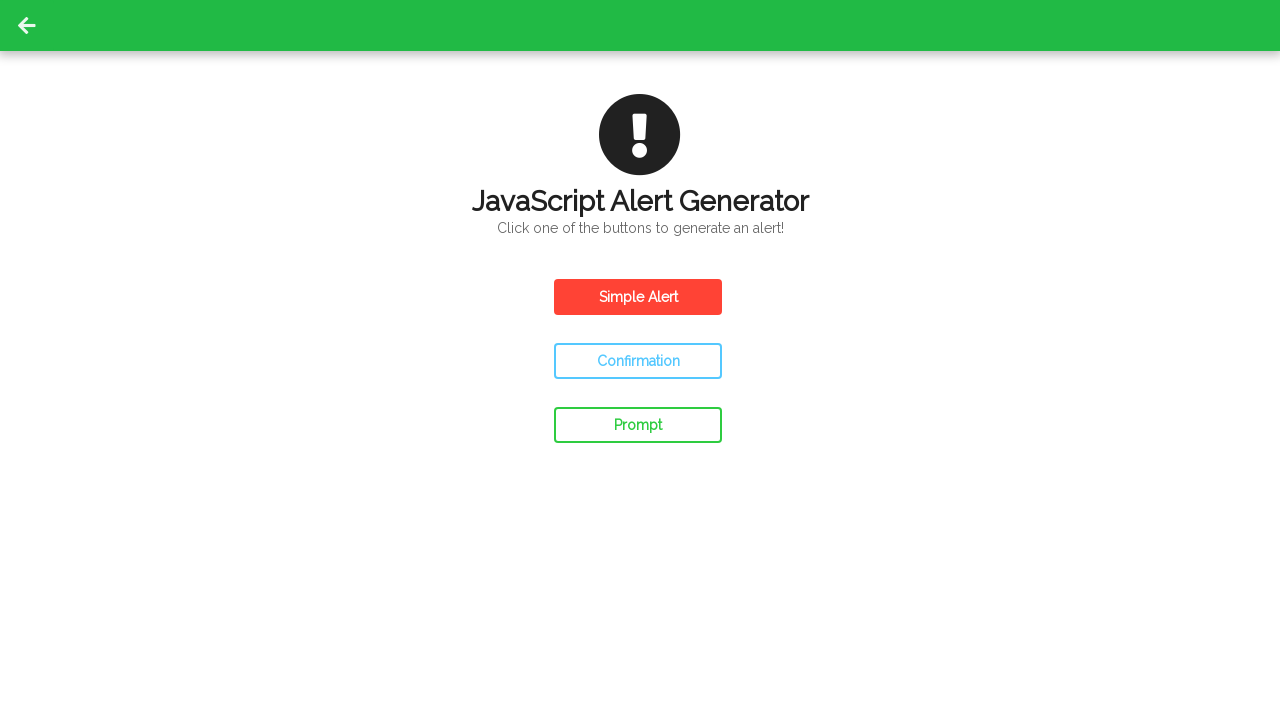